Navigates to a dropdown page and verifies that the default selected option is "Please select an option"

Starting URL: https://the-internet.herokuapp.com/

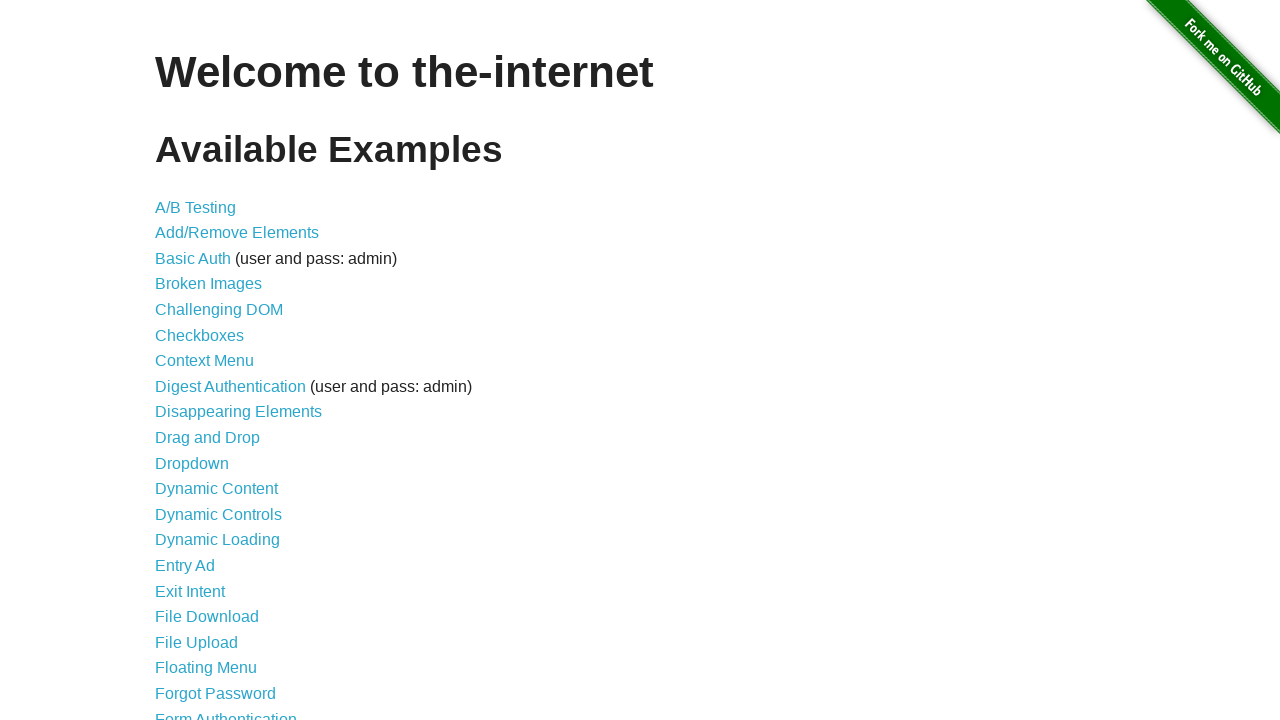

Clicked on dropdown link to navigate to dropdown page at (192, 463) on xpath=//a[@href='/dropdown']
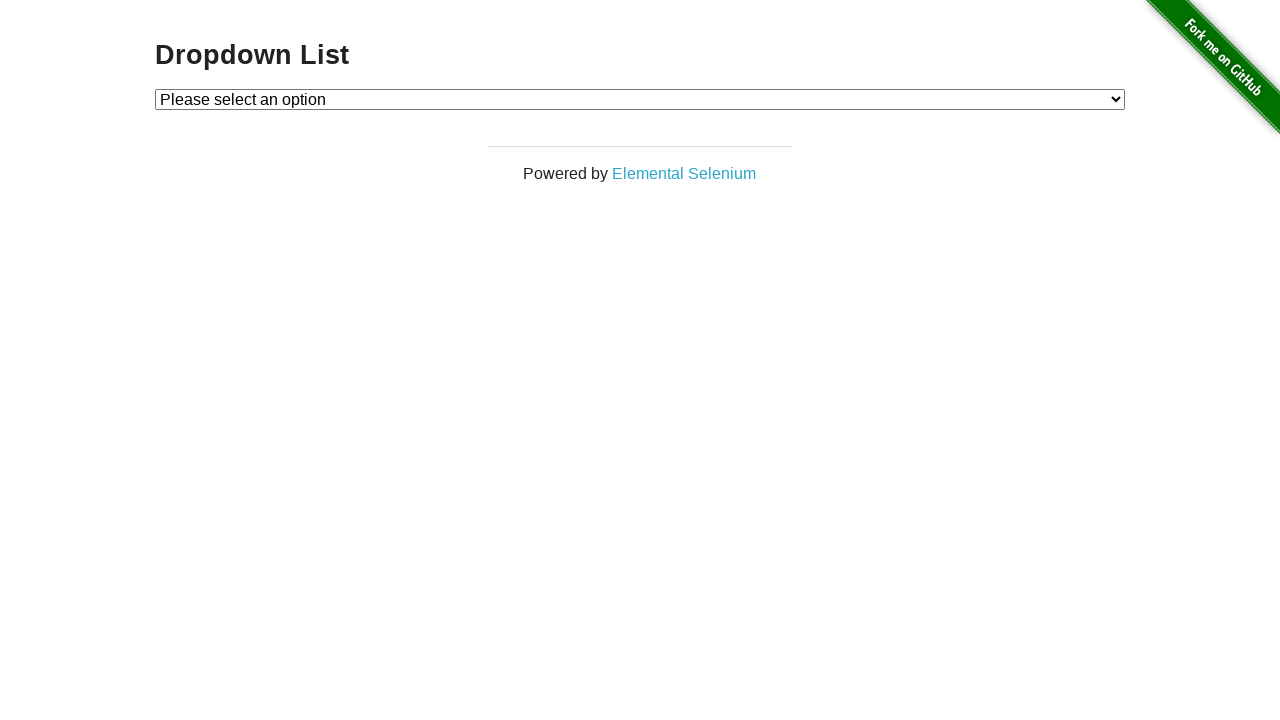

Dropdown element loaded and is visible
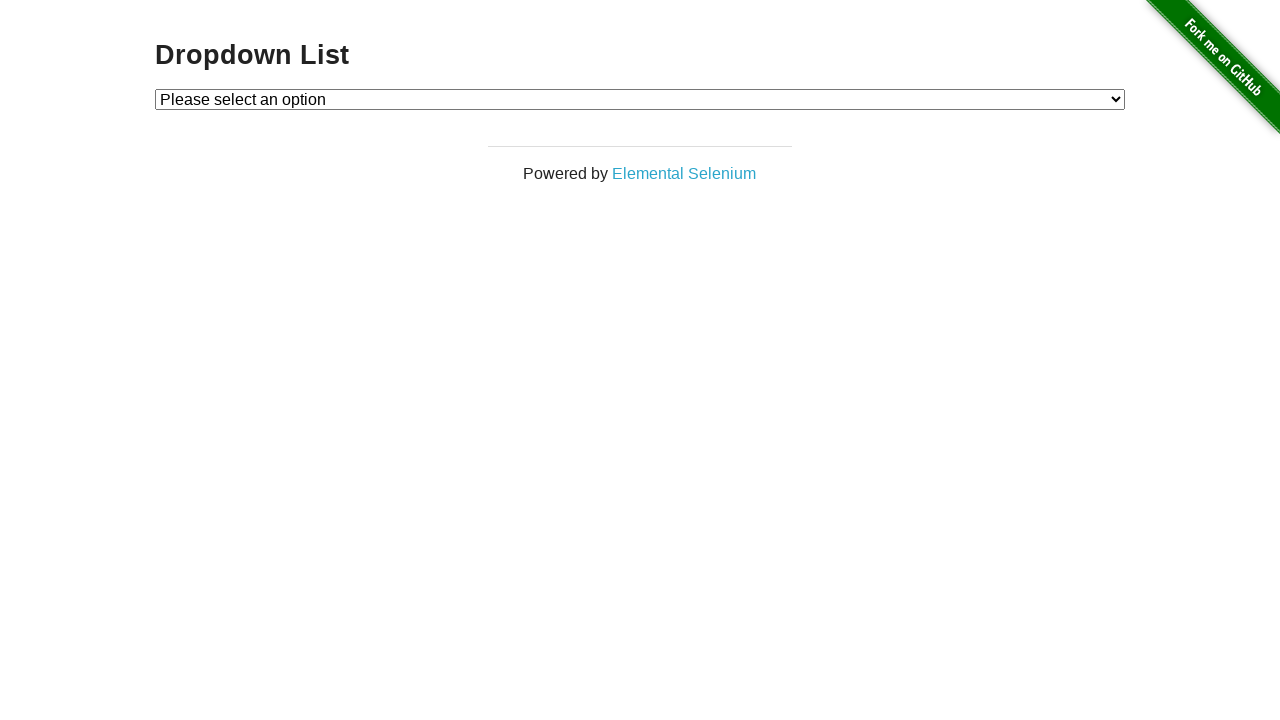

Located dropdown element
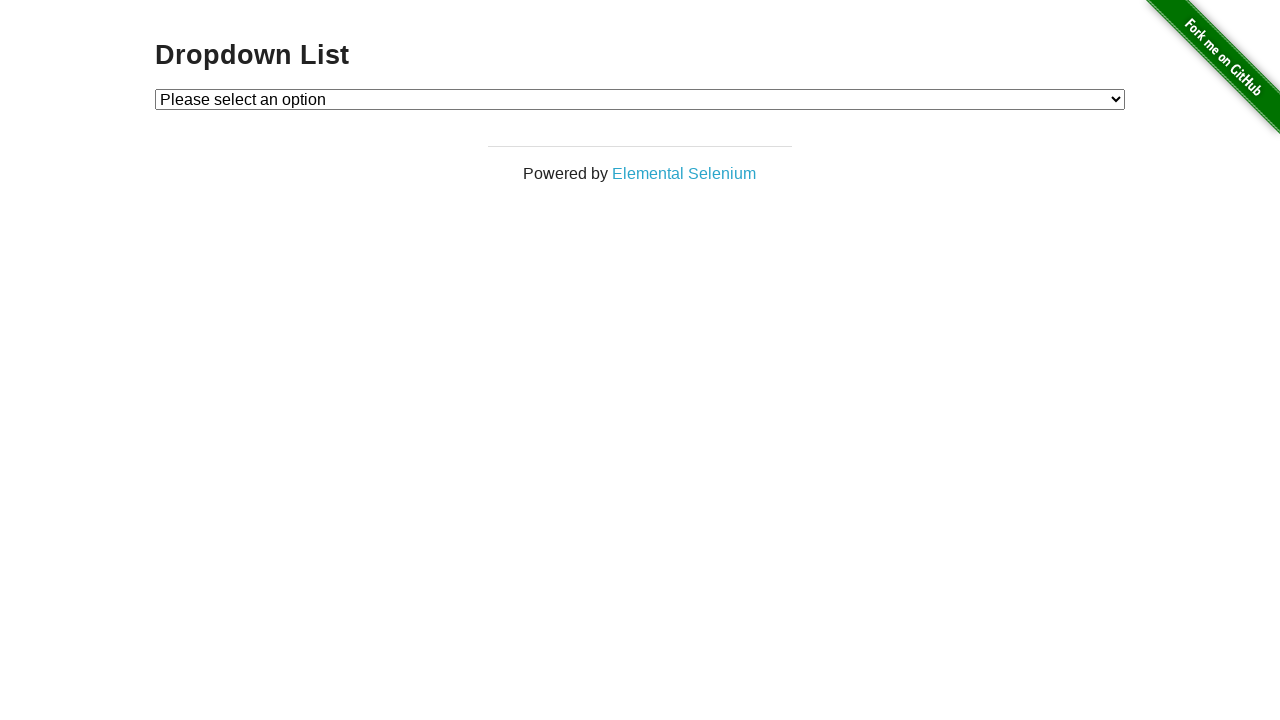

Retrieved default selected option text
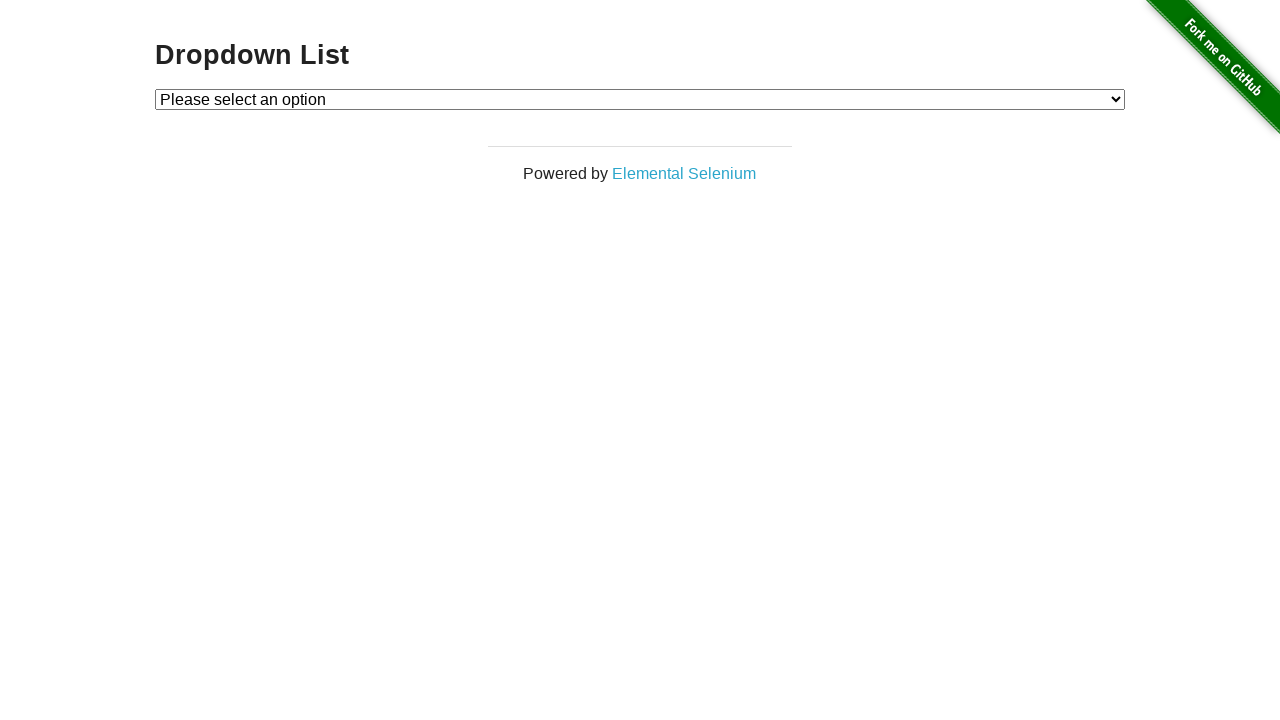

Verified default option is 'Please select an option'
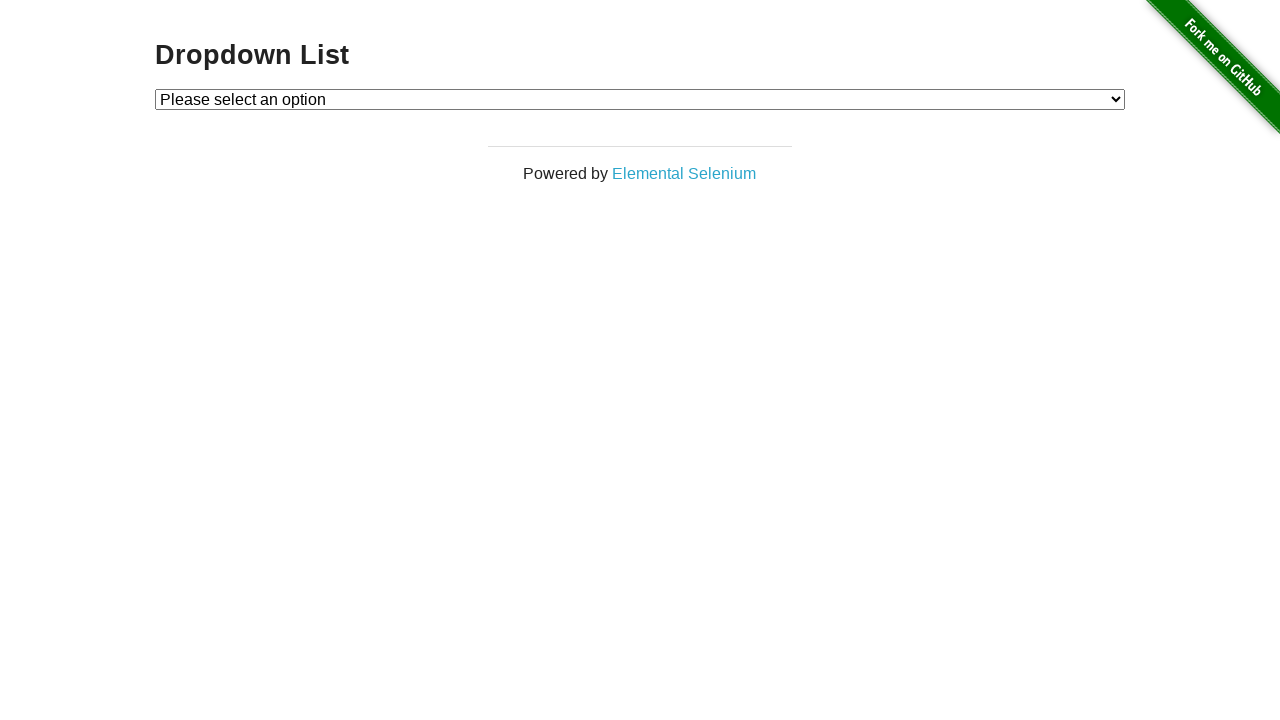

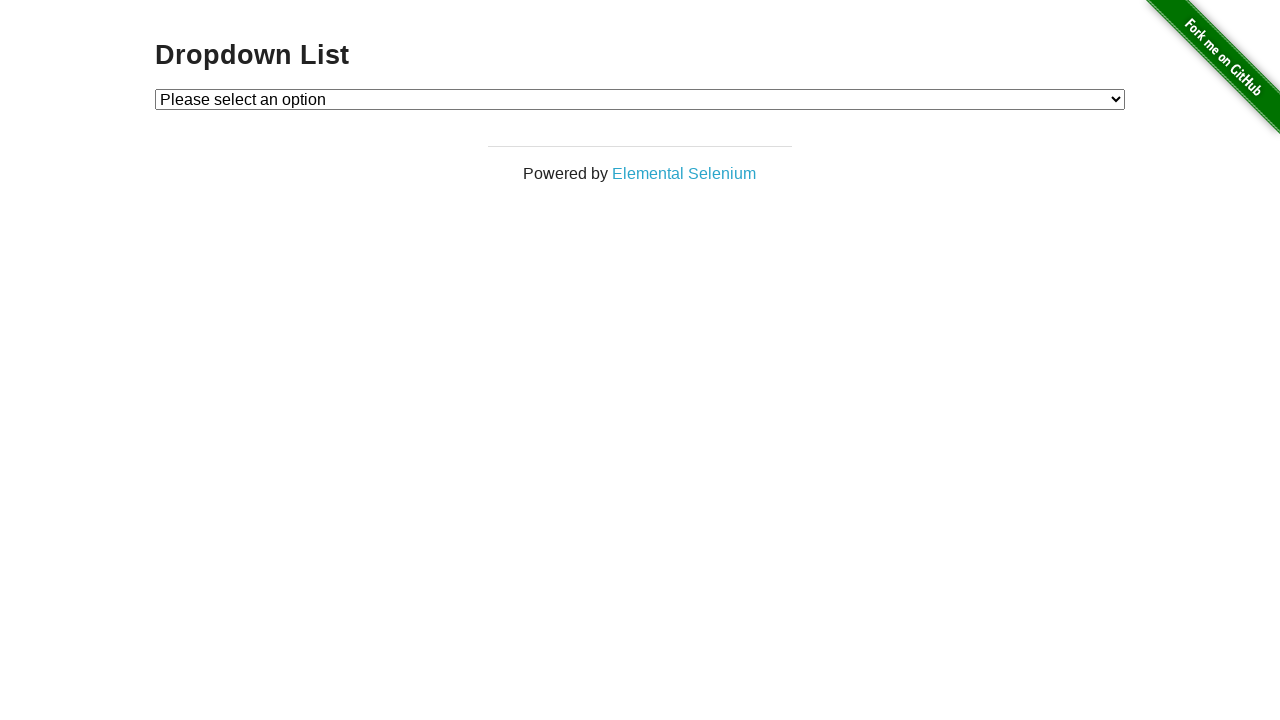